Tests that the delete and toggle buttons are hidden when editing a todo item

Starting URL: https://demo.playwright.dev/todomvc

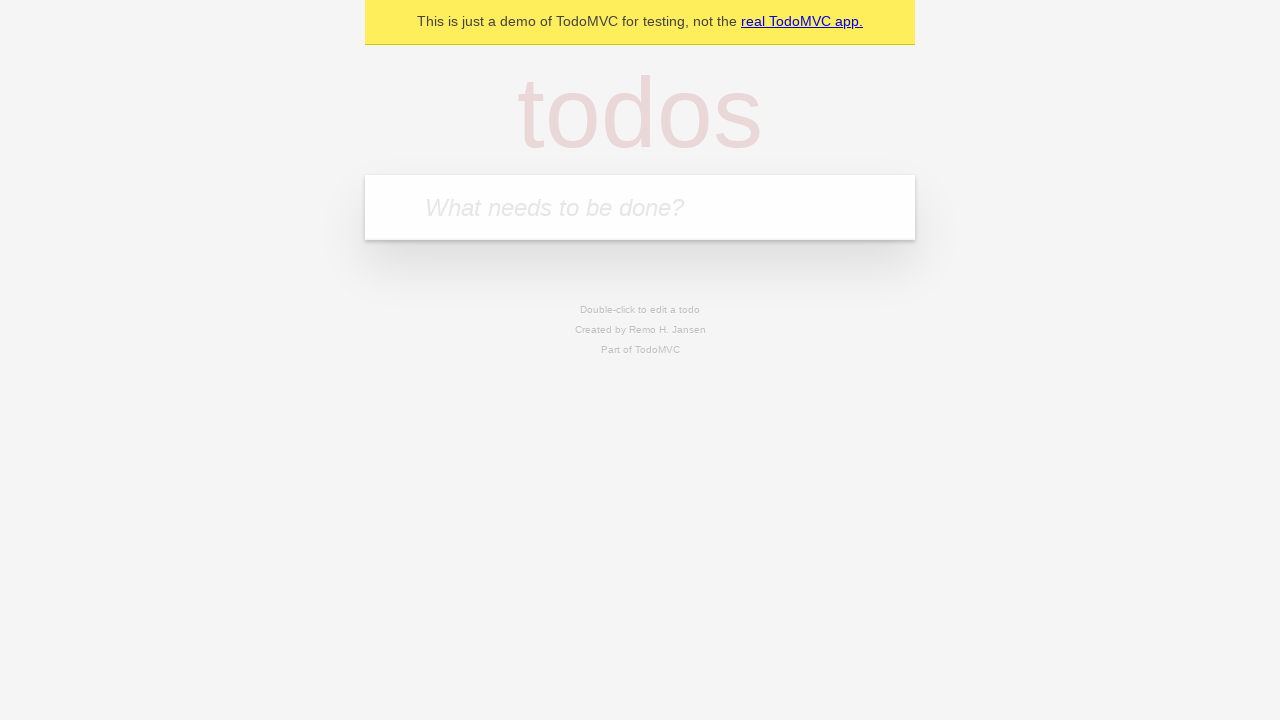

Filled new todo input with 'Item for editing test' on input.new-todo
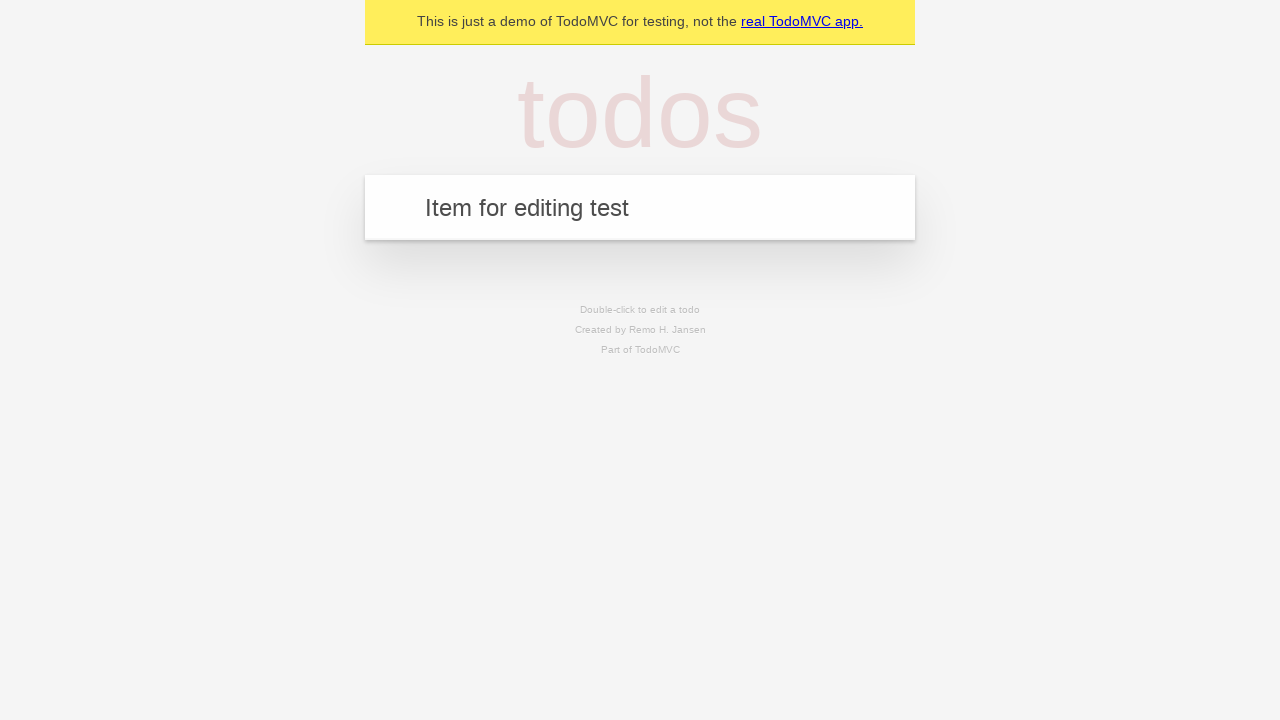

Pressed Enter to create todo item 'Item for editing test' on input.new-todo
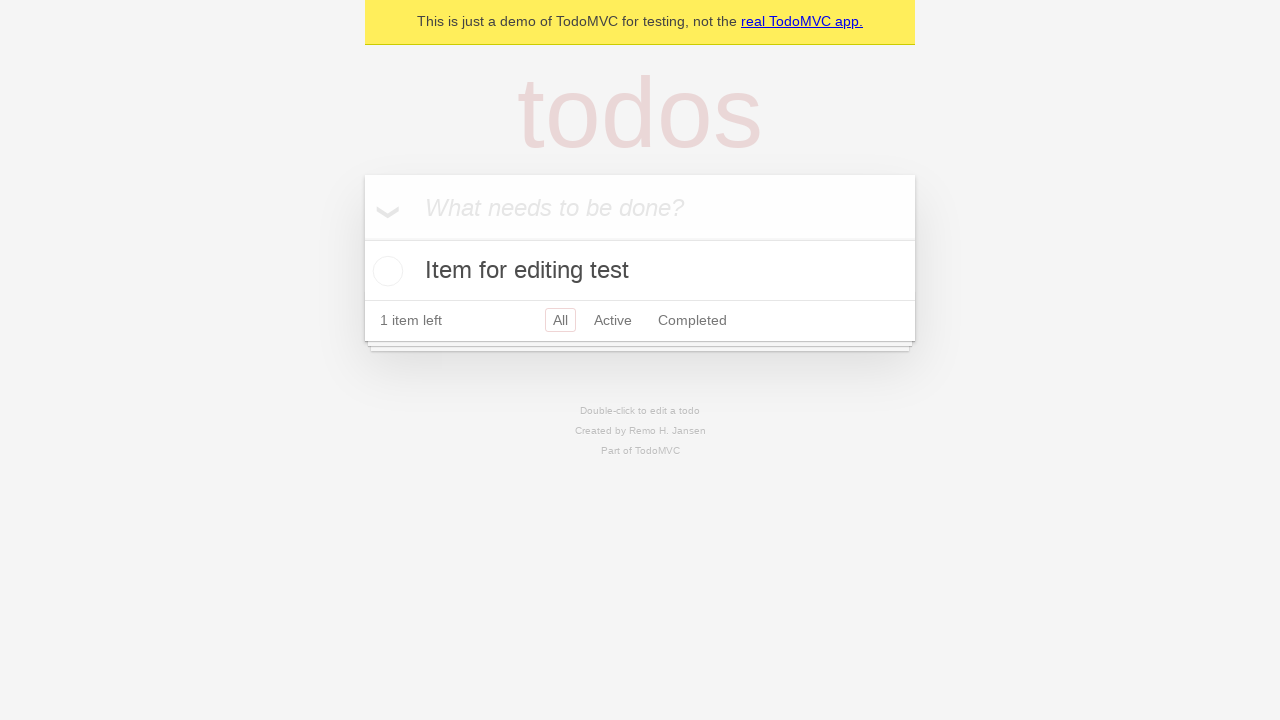

Filled new todo input with 'Another item' on input.new-todo
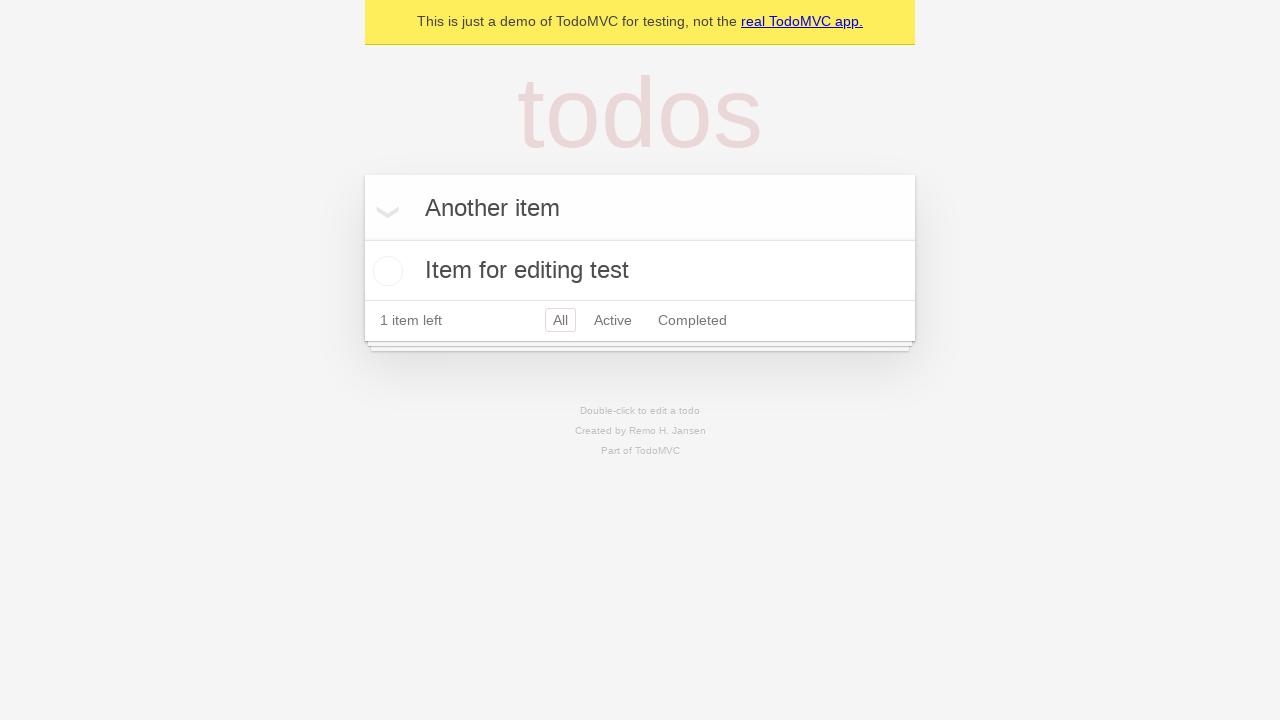

Pressed Enter to create todo item 'Another item' on input.new-todo
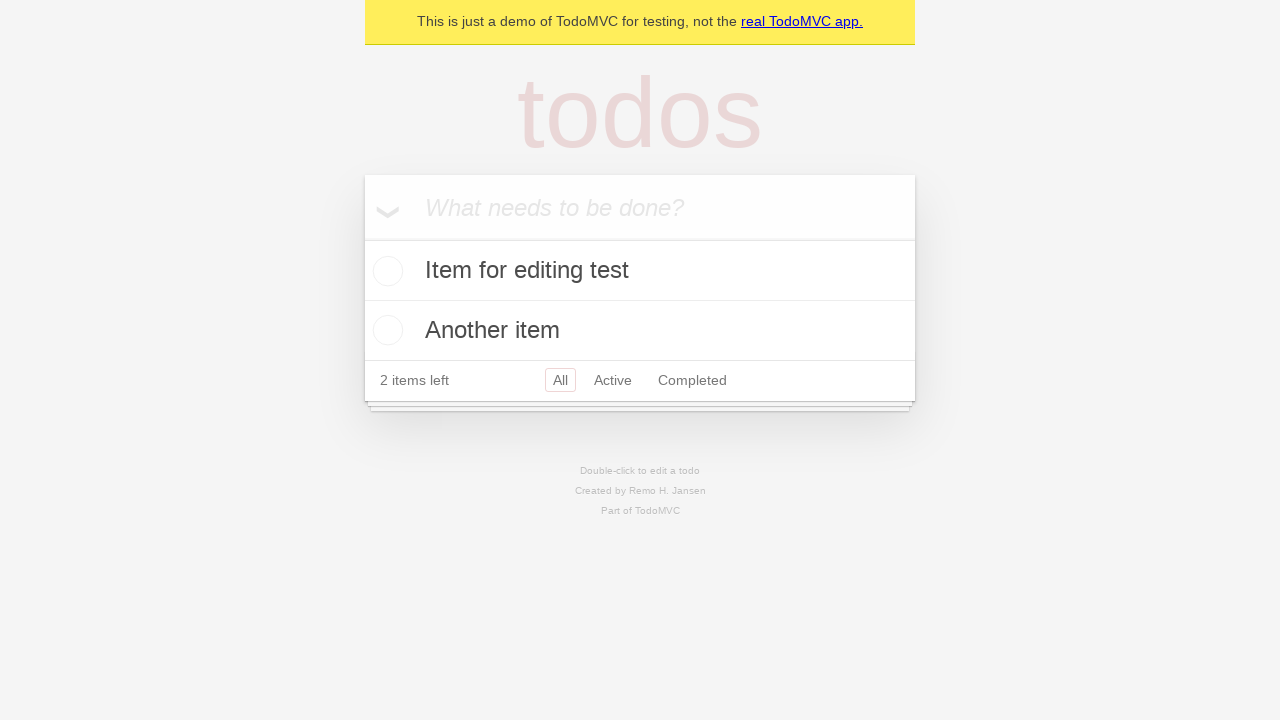

Filled new todo input with 'Yet another item' on input.new-todo
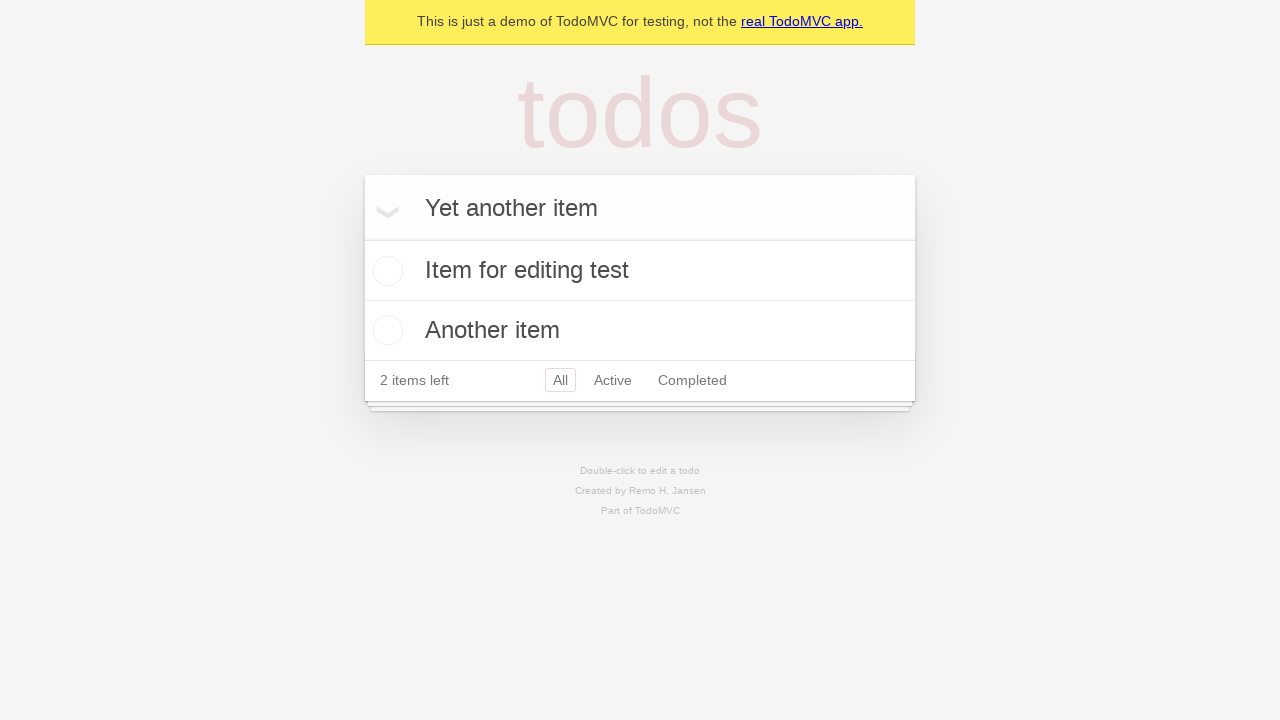

Pressed Enter to create todo item 'Yet another item' on input.new-todo
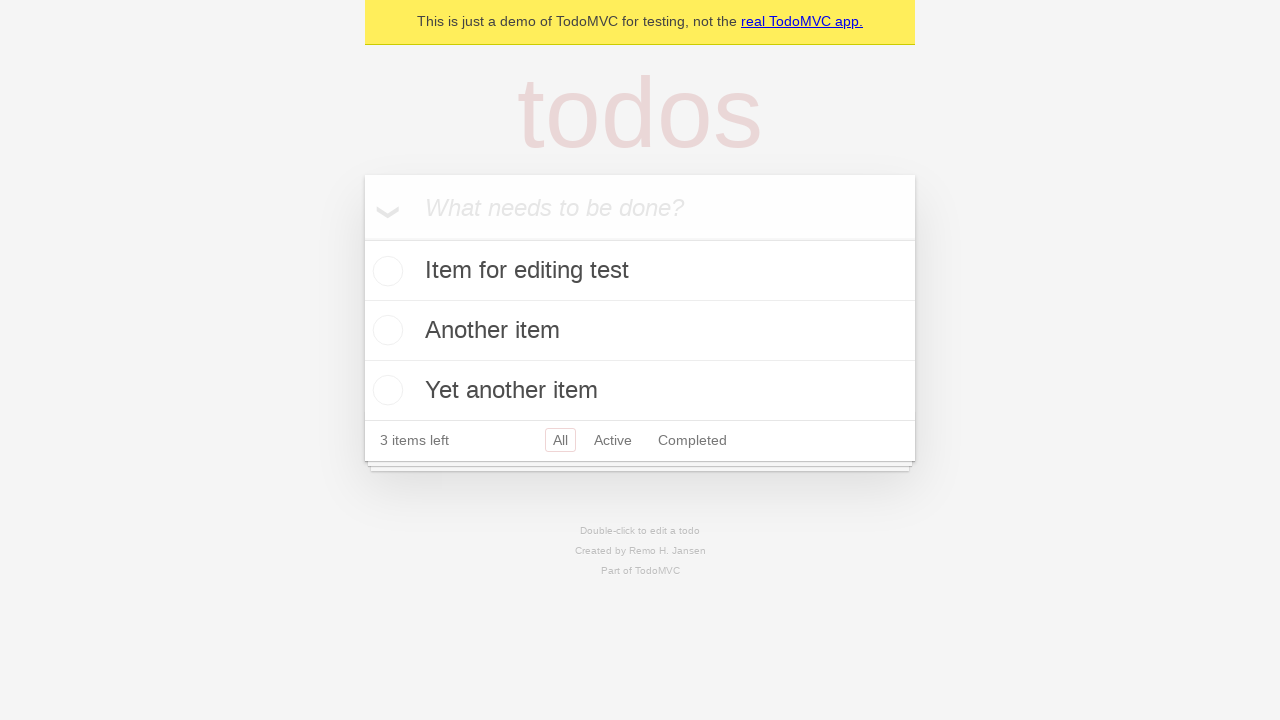

Located first todo item for editing
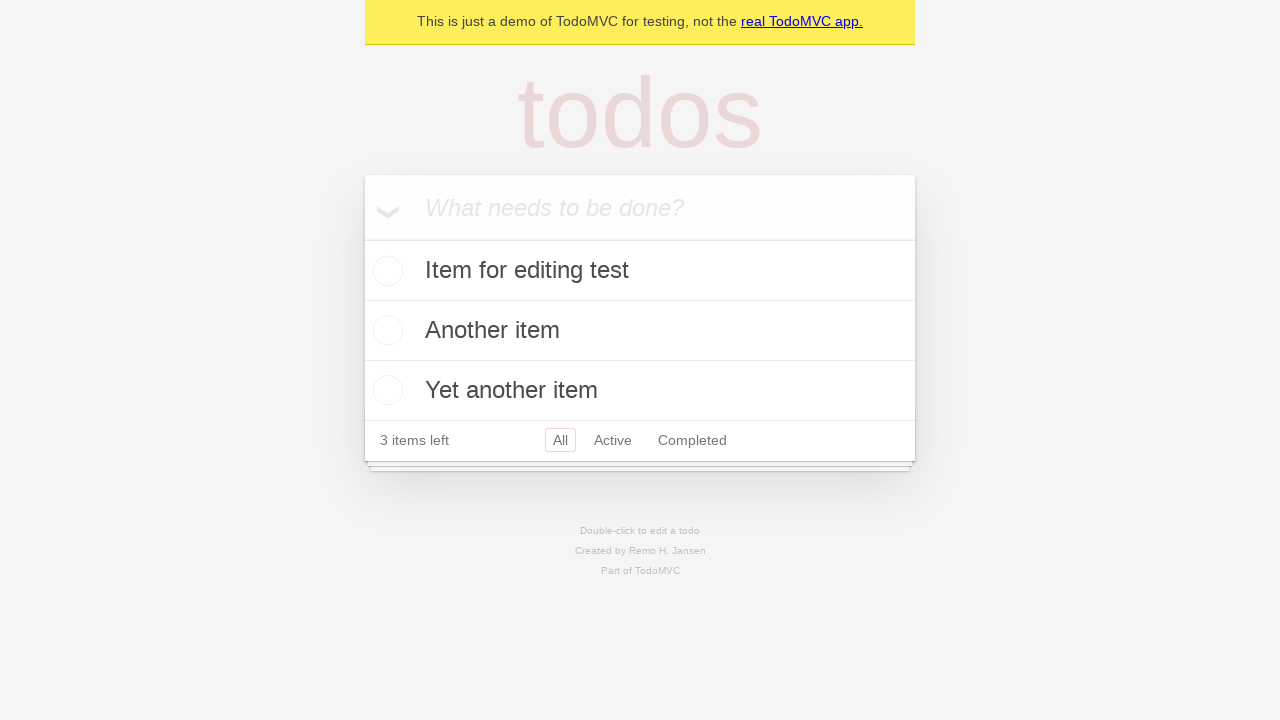

Double-clicked first todo item to enter editing mode at (640, 271) on internal:testid=[data-testid="todo-item"s] >> nth=0
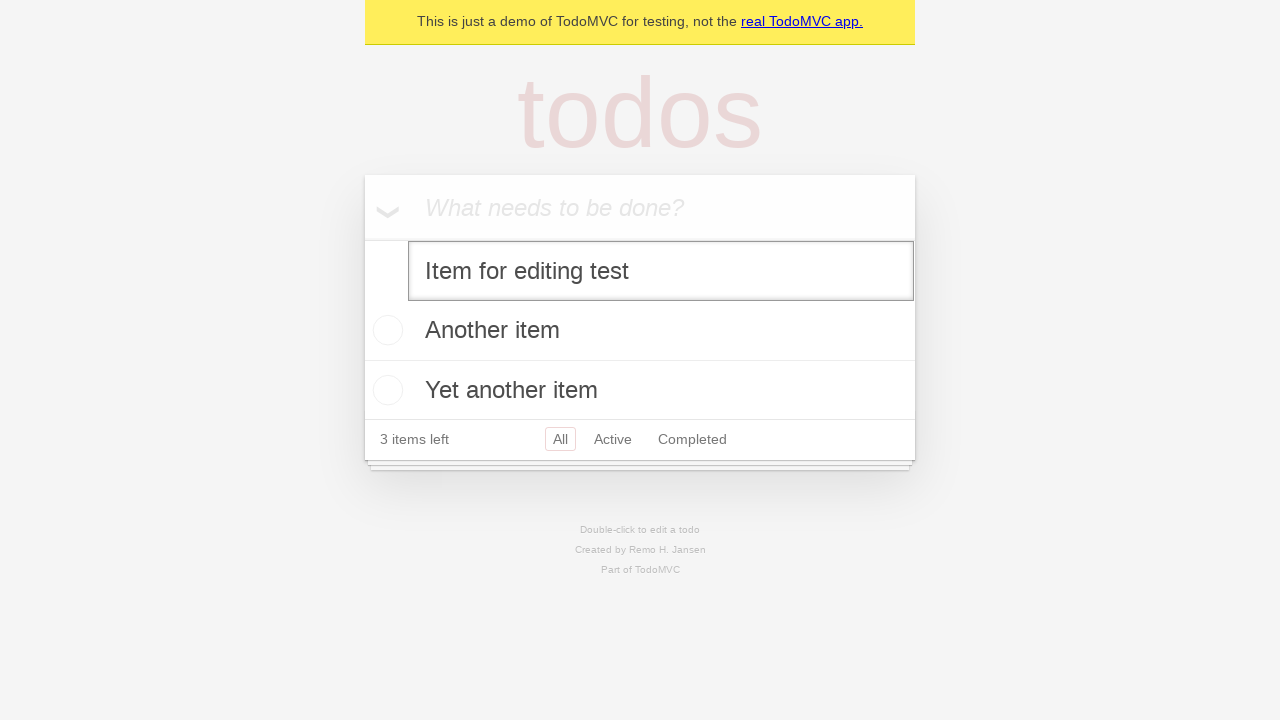

Verified editing mode is active - edit input field appeared
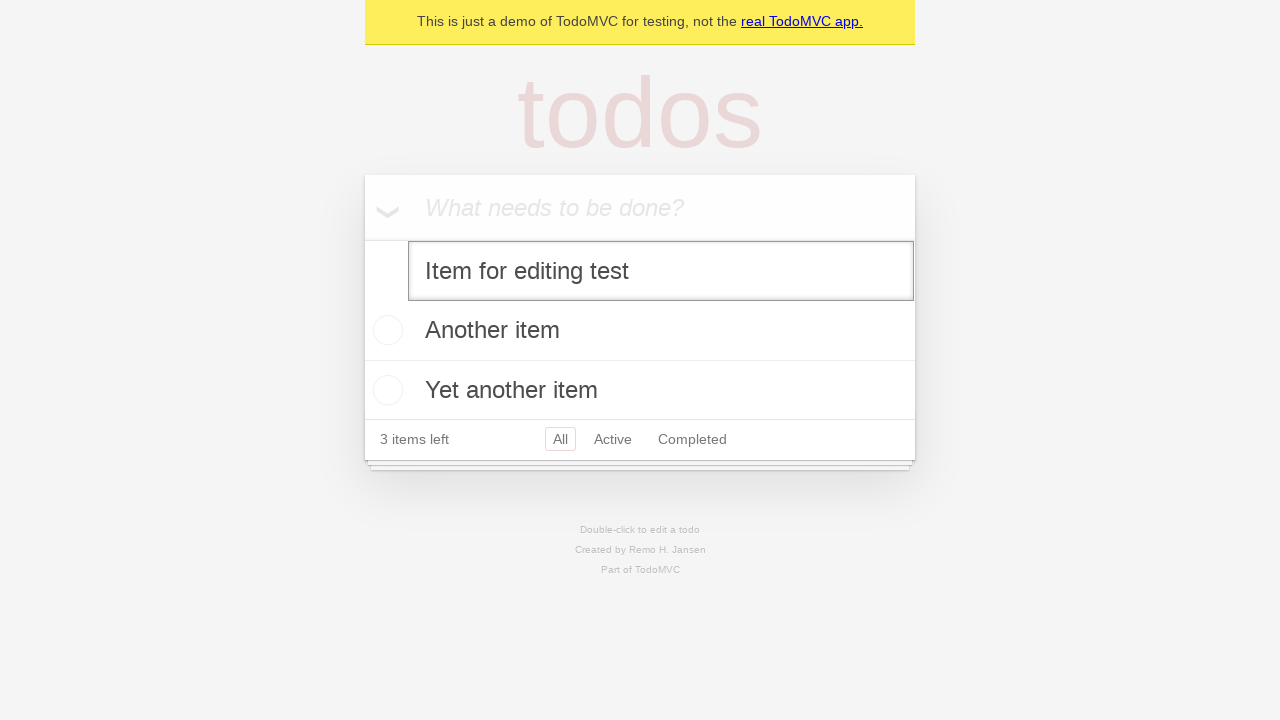

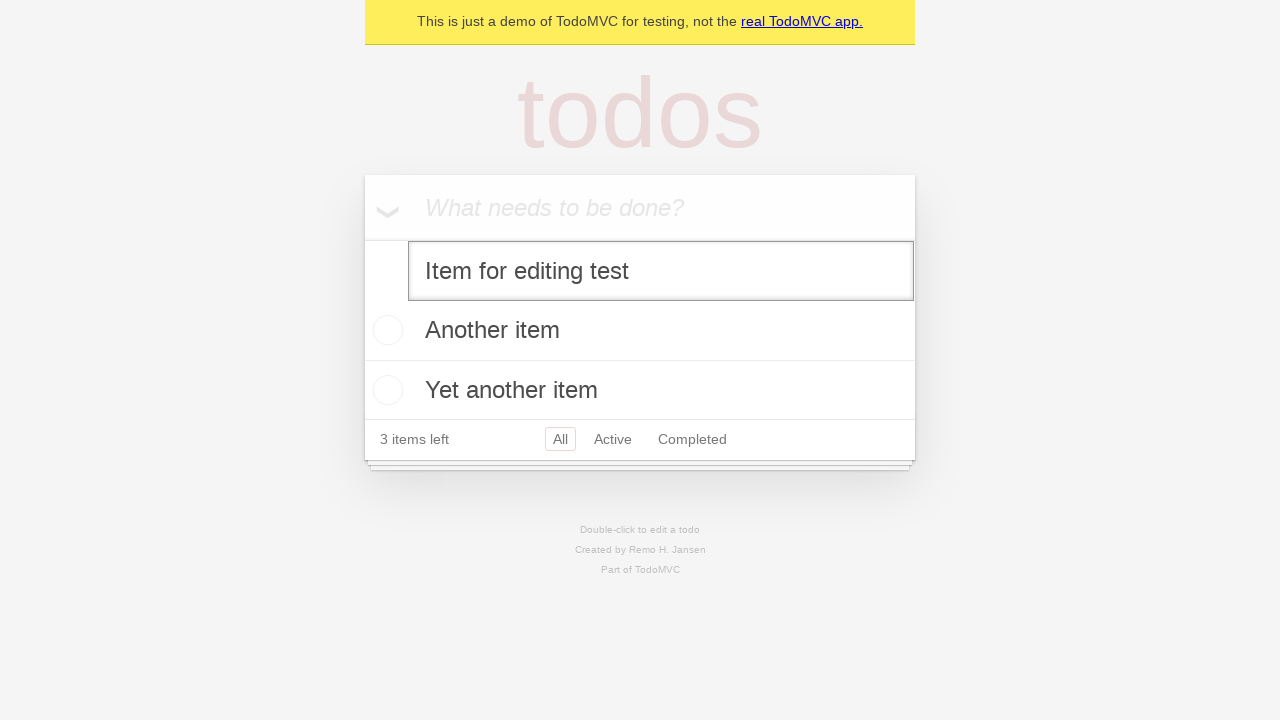